Tests an e-commerce grocery shopping flow by searching for products containing "ber", adding them to cart, proceeding to checkout, applying a promo code, and verifying the discount and total amounts are calculated correctly.

Starting URL: https://rahulshettyacademy.com/seleniumPractise/

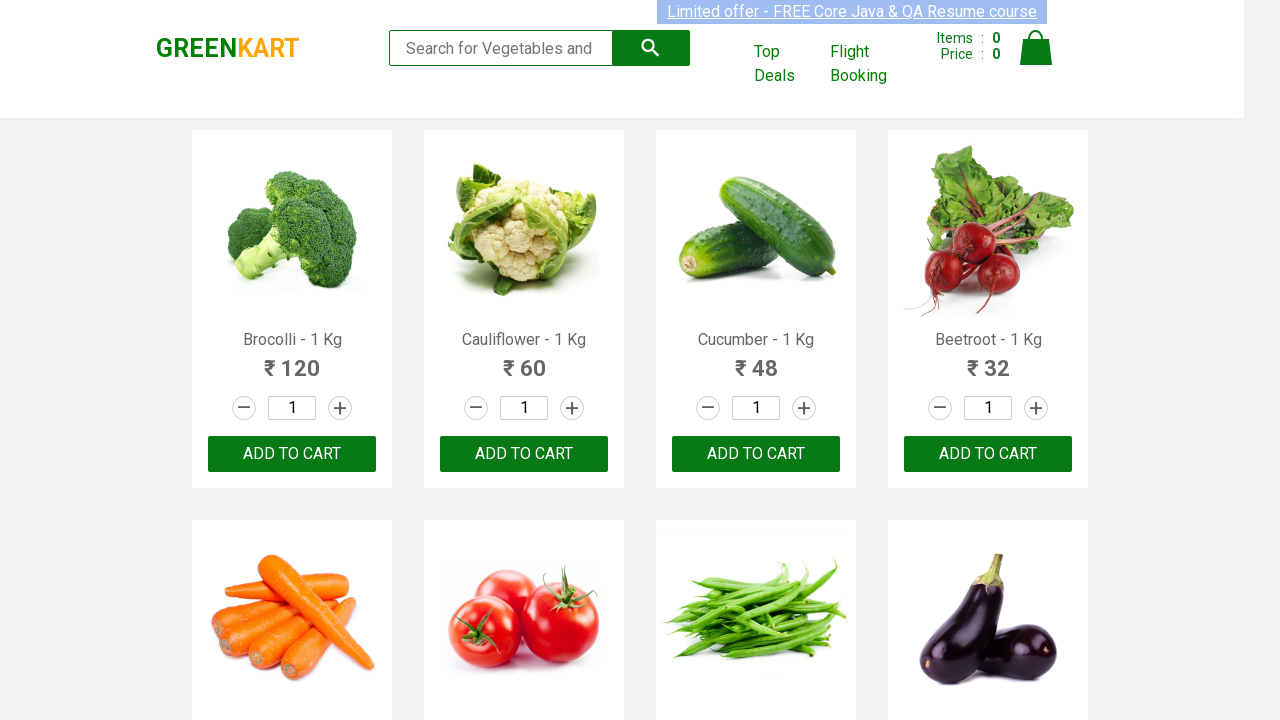

Filled search field with 'ber' to find berry products on input.search-keyword
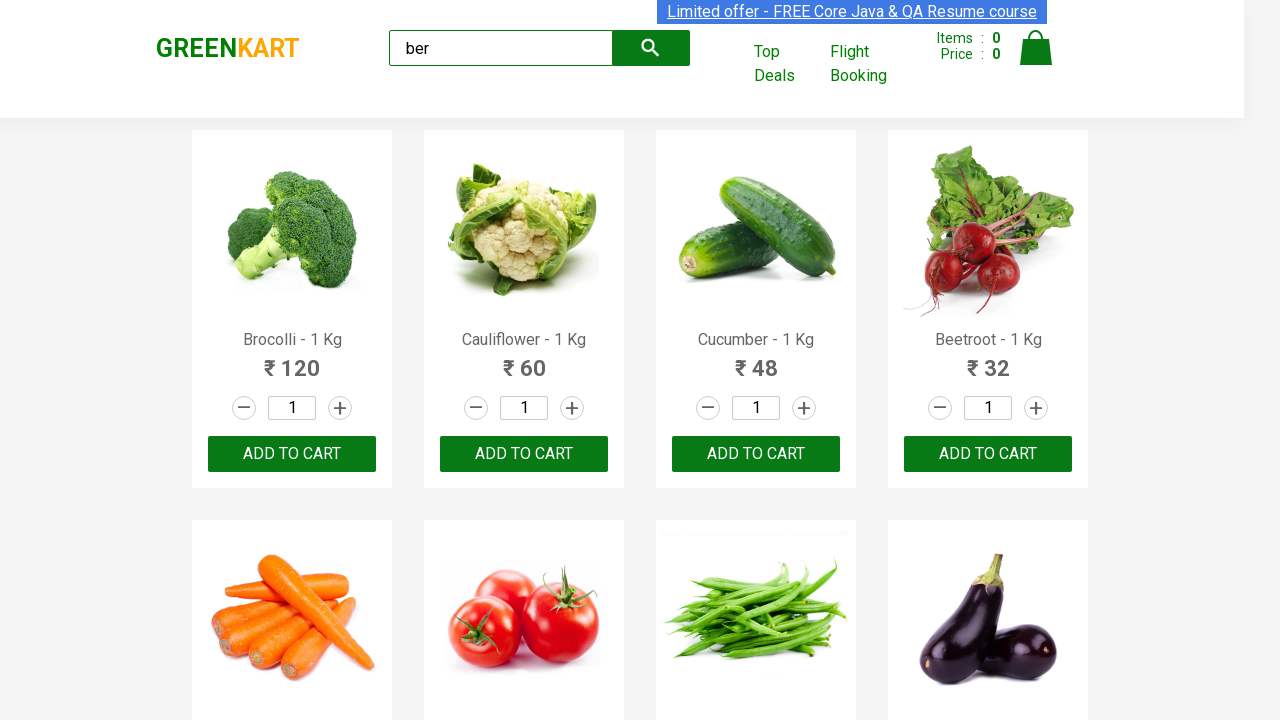

Waited for search results to load
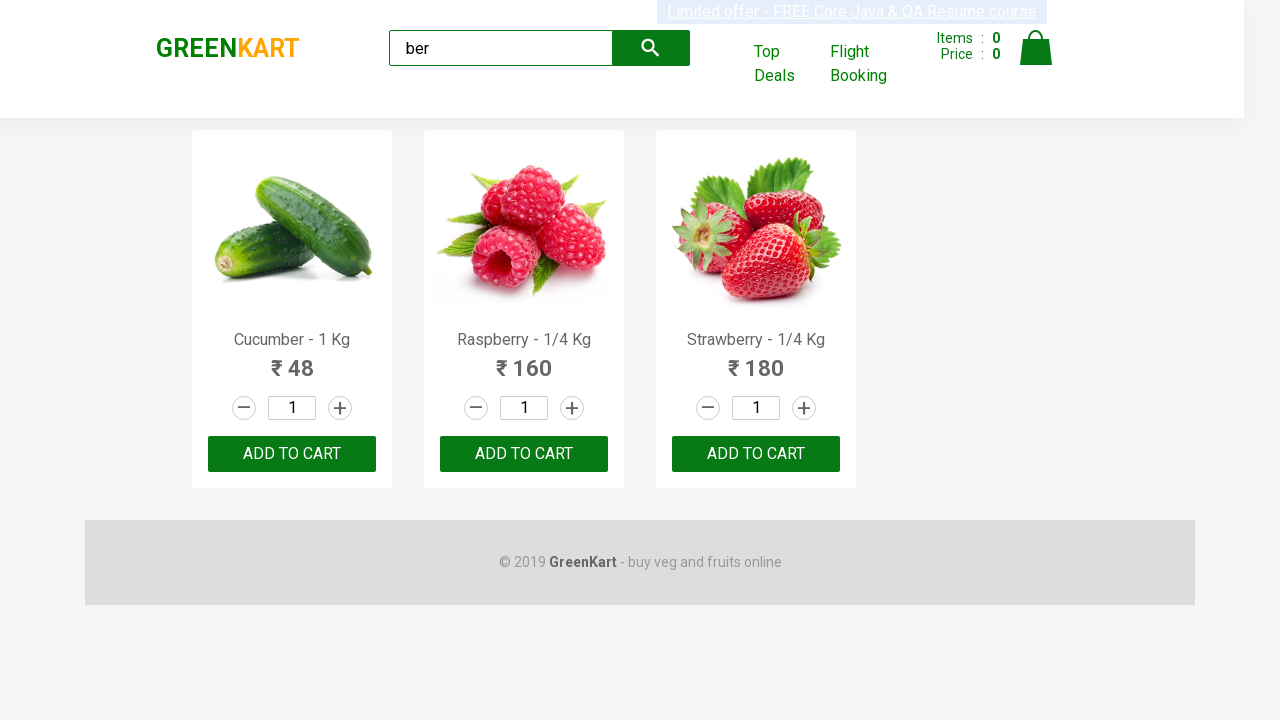

Found 3 'Add to Cart' buttons
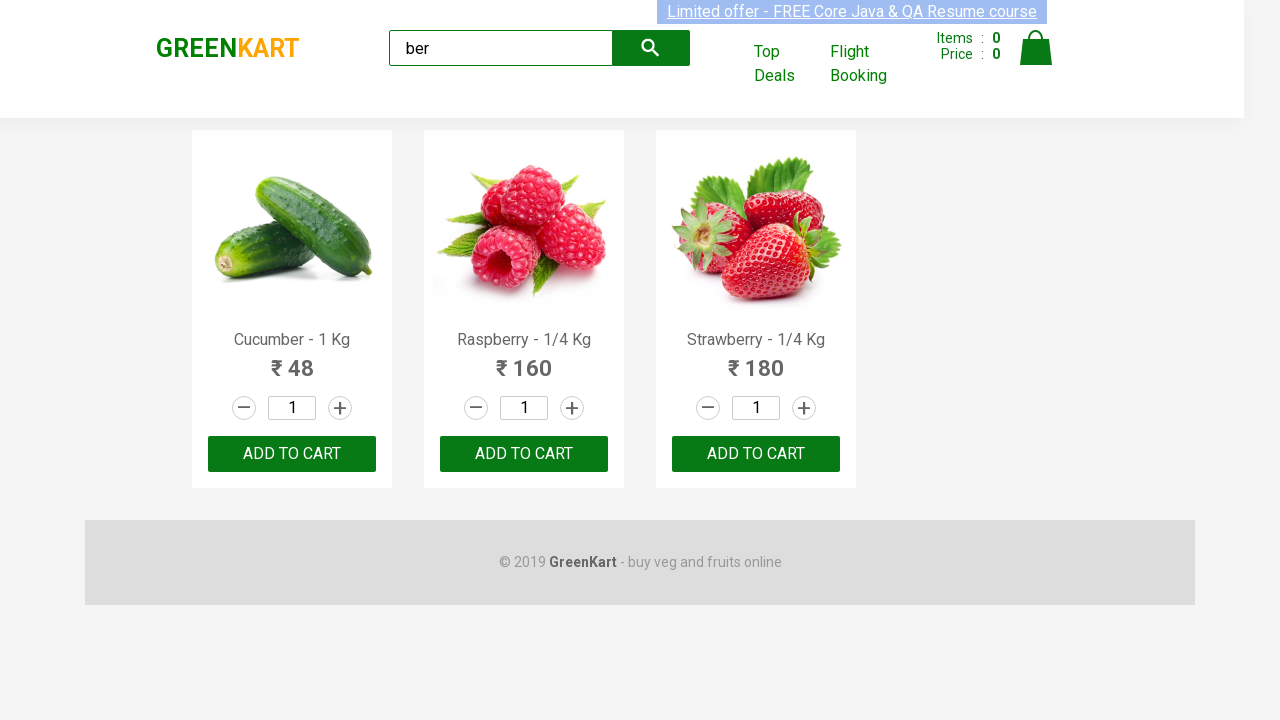

Clicked 'Add to Cart' button for product 1 at (292, 454) on xpath=//div[@class='product-action']/button >> nth=0
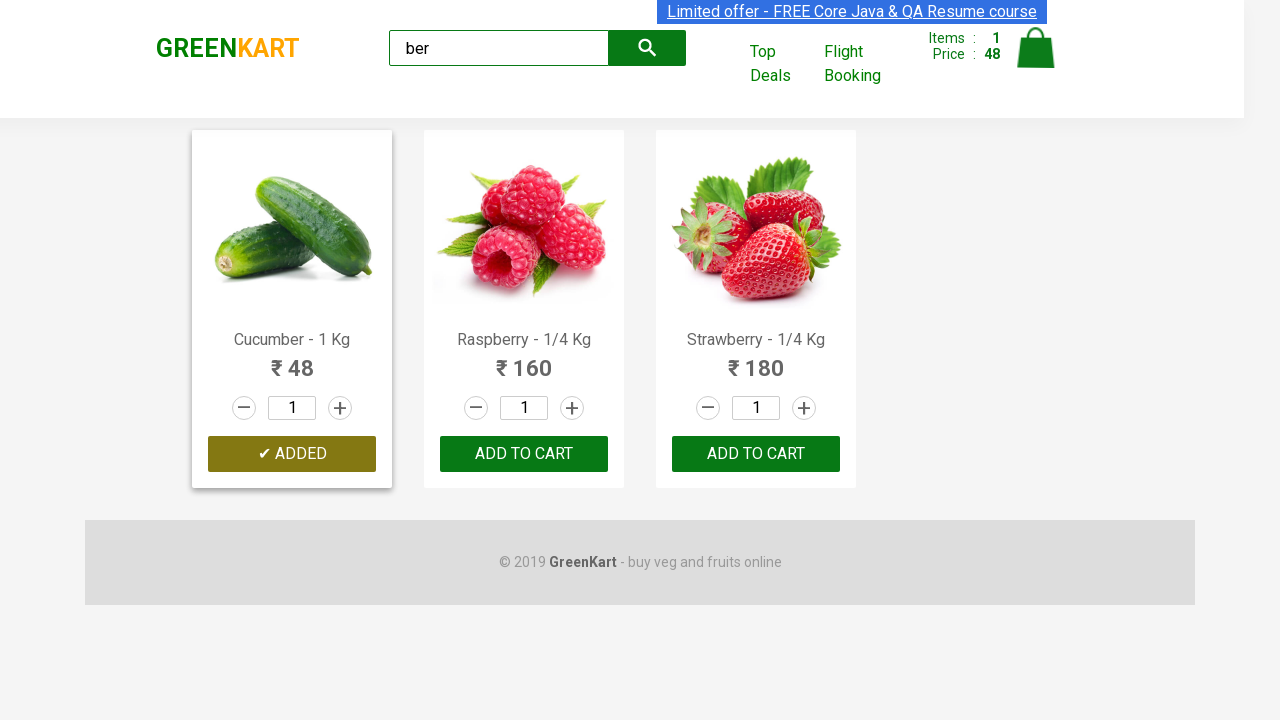

Clicked 'Add to Cart' button for product 2 at (524, 454) on xpath=//div[@class='product-action']/button >> nth=1
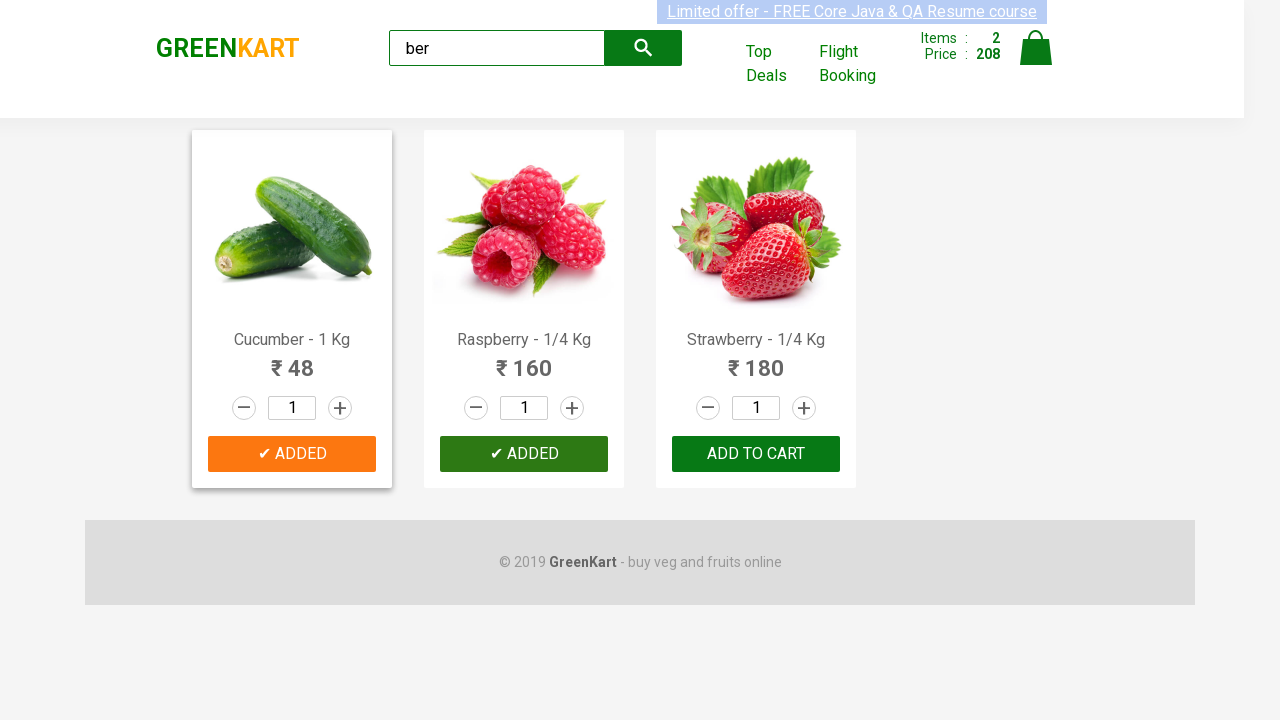

Clicked 'Add to Cart' button for product 3 at (756, 454) on xpath=//div[@class='product-action']/button >> nth=2
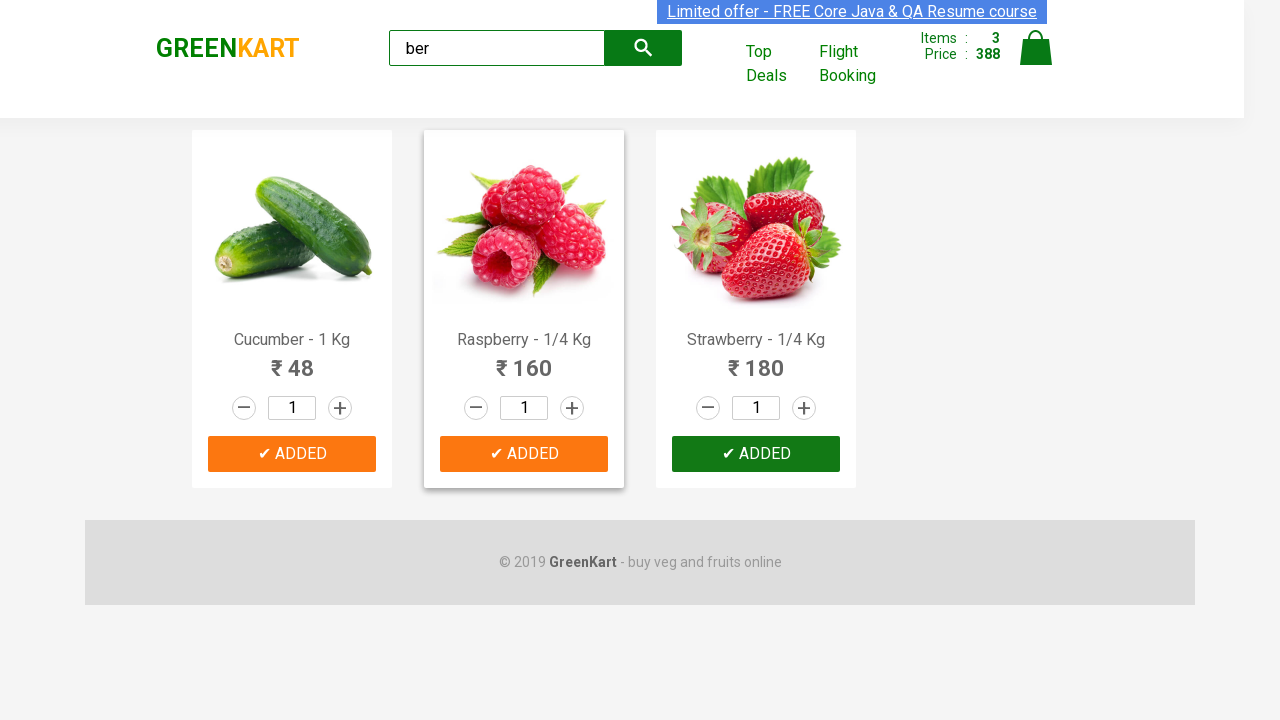

Clicked on cart icon to view shopping cart at (1036, 48) on img[alt='Cart']
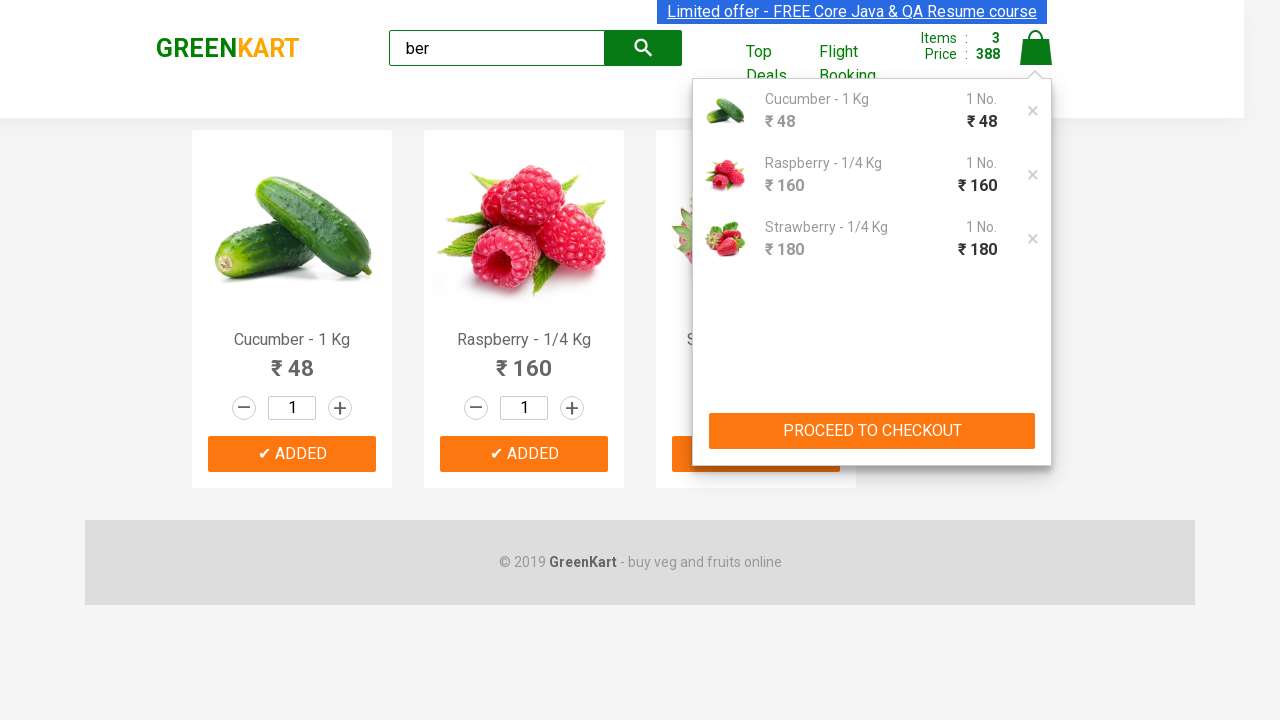

Clicked 'PROCEED TO CHECKOUT' button at (872, 431) on xpath=//button[text()='PROCEED TO CHECKOUT']
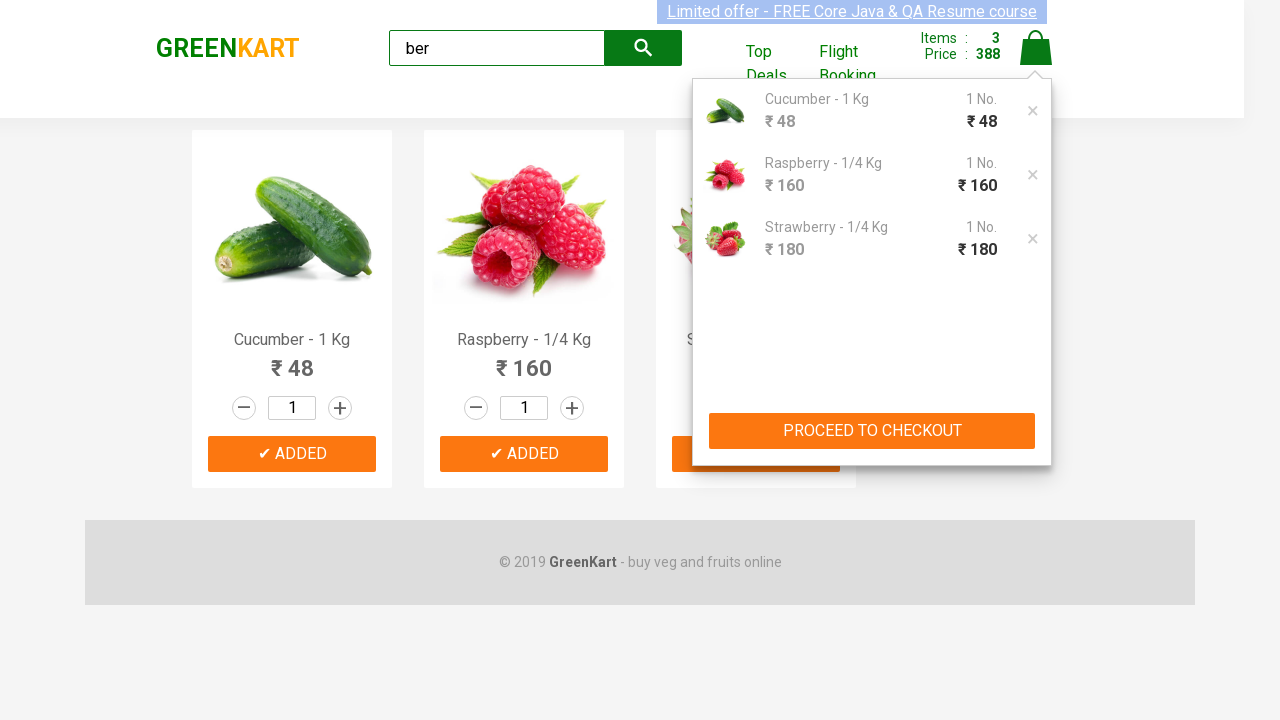

Promo code input field loaded
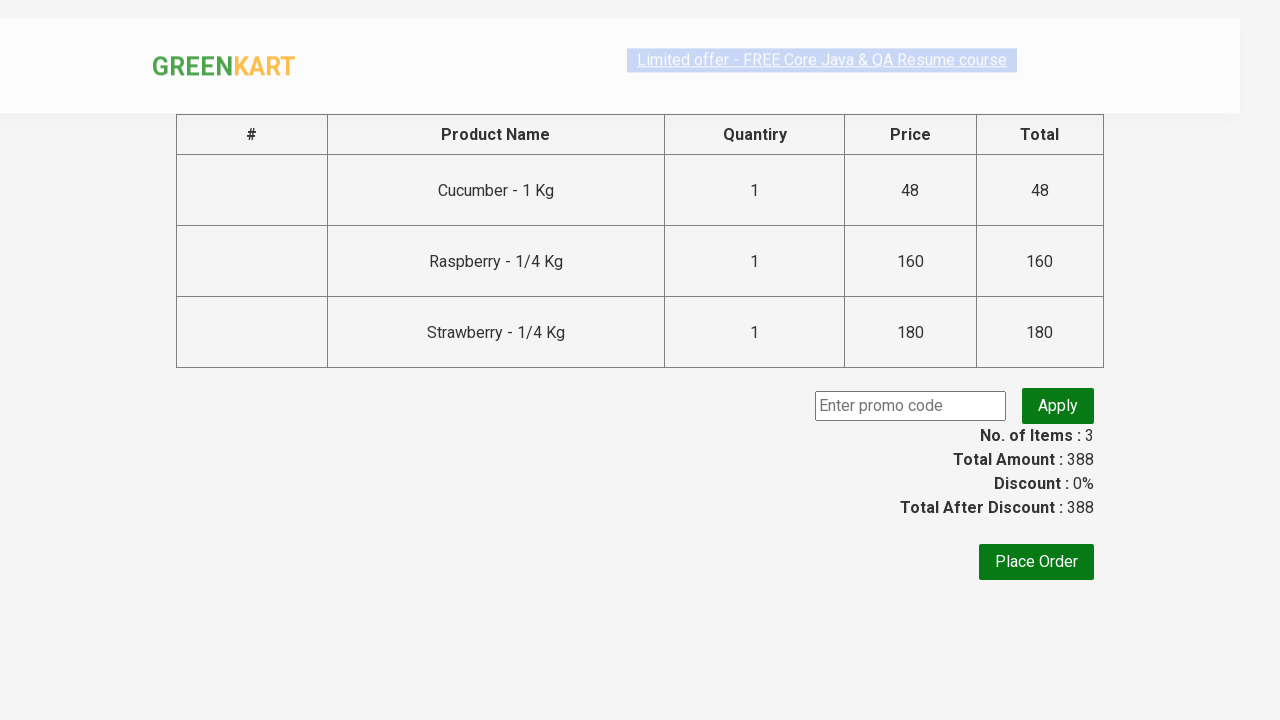

Entered promo code 'rahulshettyacademy' on .promoCode
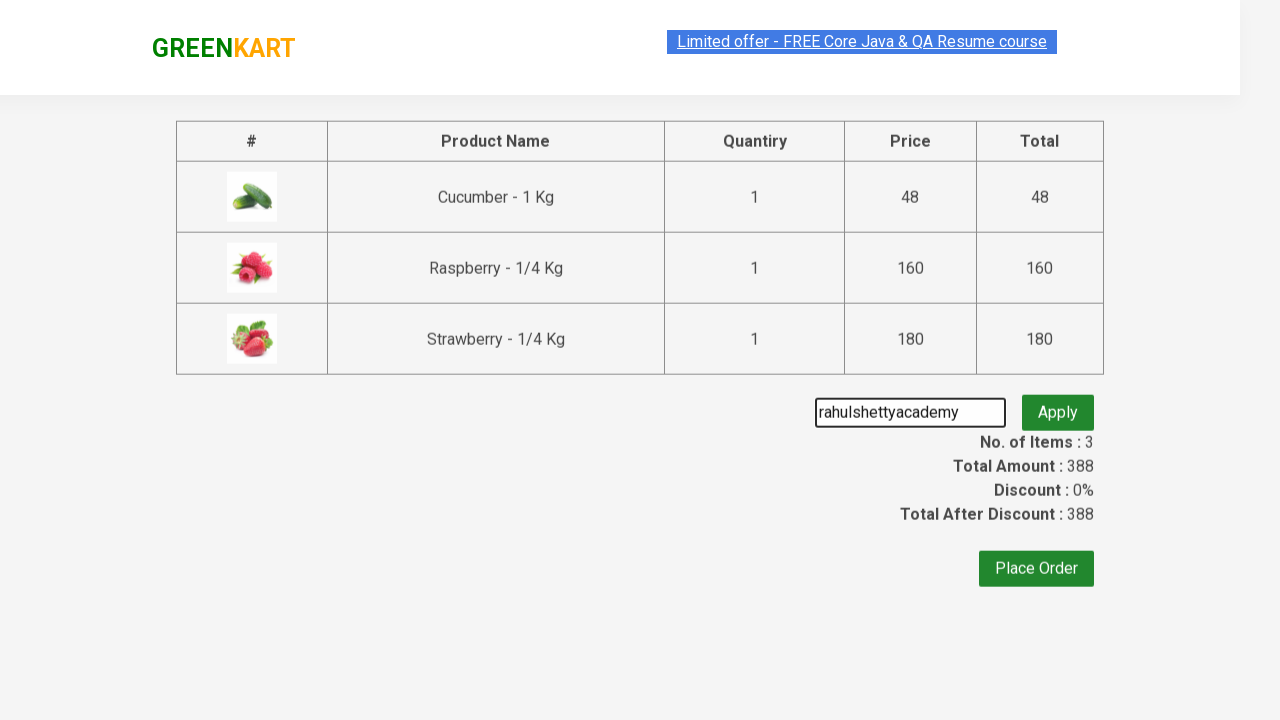

Clicked apply promo button at (1058, 406) on .promoBtn
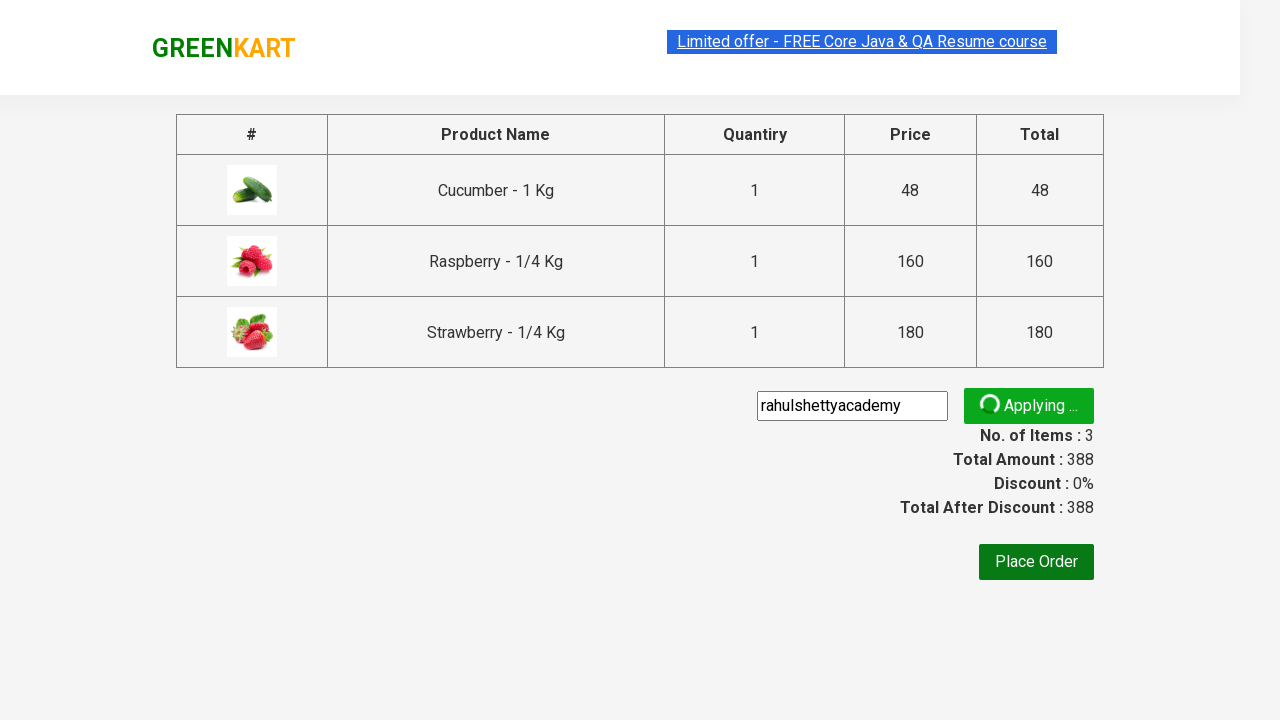

Promo code successfully applied and discount confirmed
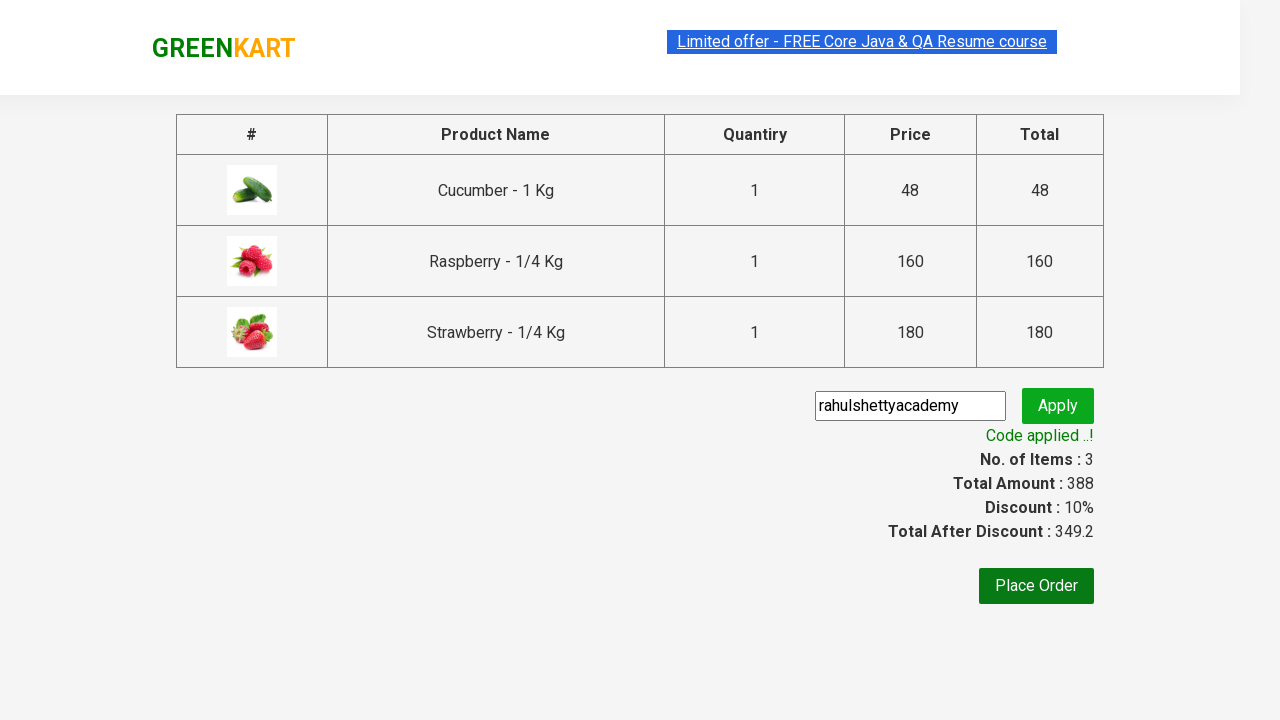

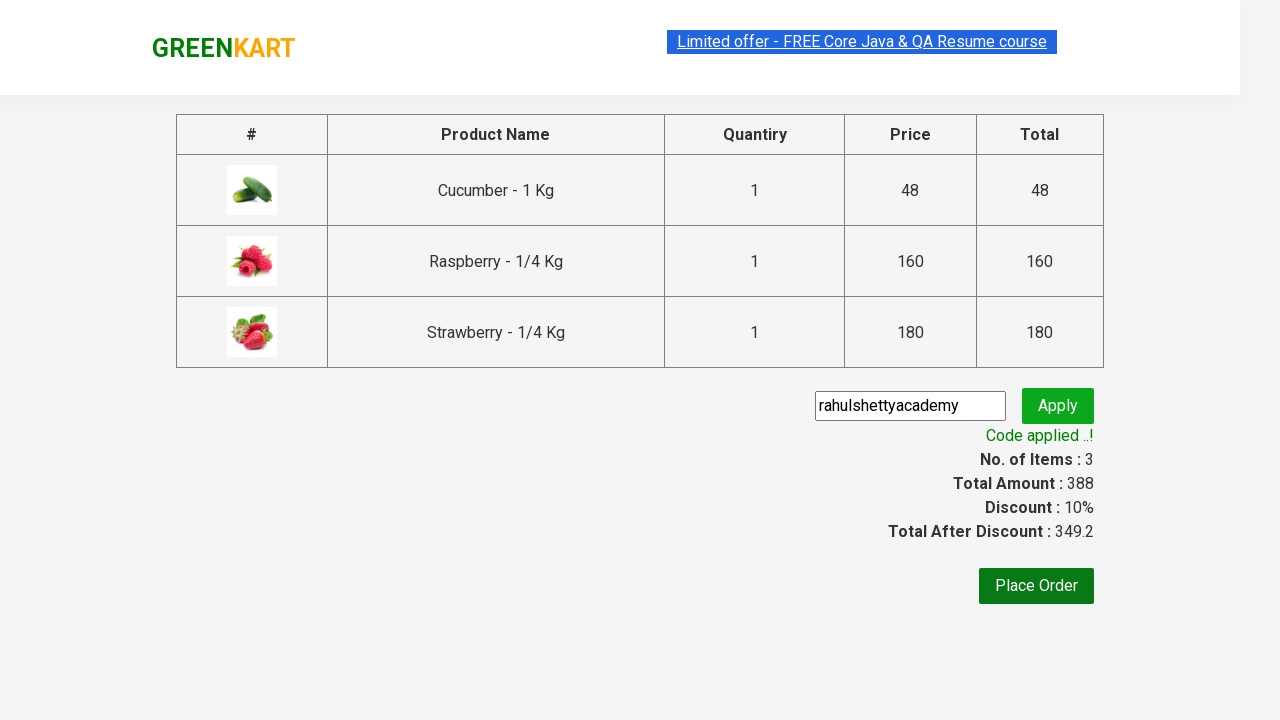